Tests right-click context menu interaction by performing a right-click on an element, selecting Edit option from the context menu, and handling the resulting alert dialog

Starting URL: https://swisnl.github.io/jQuery-contextMenu/demo.html

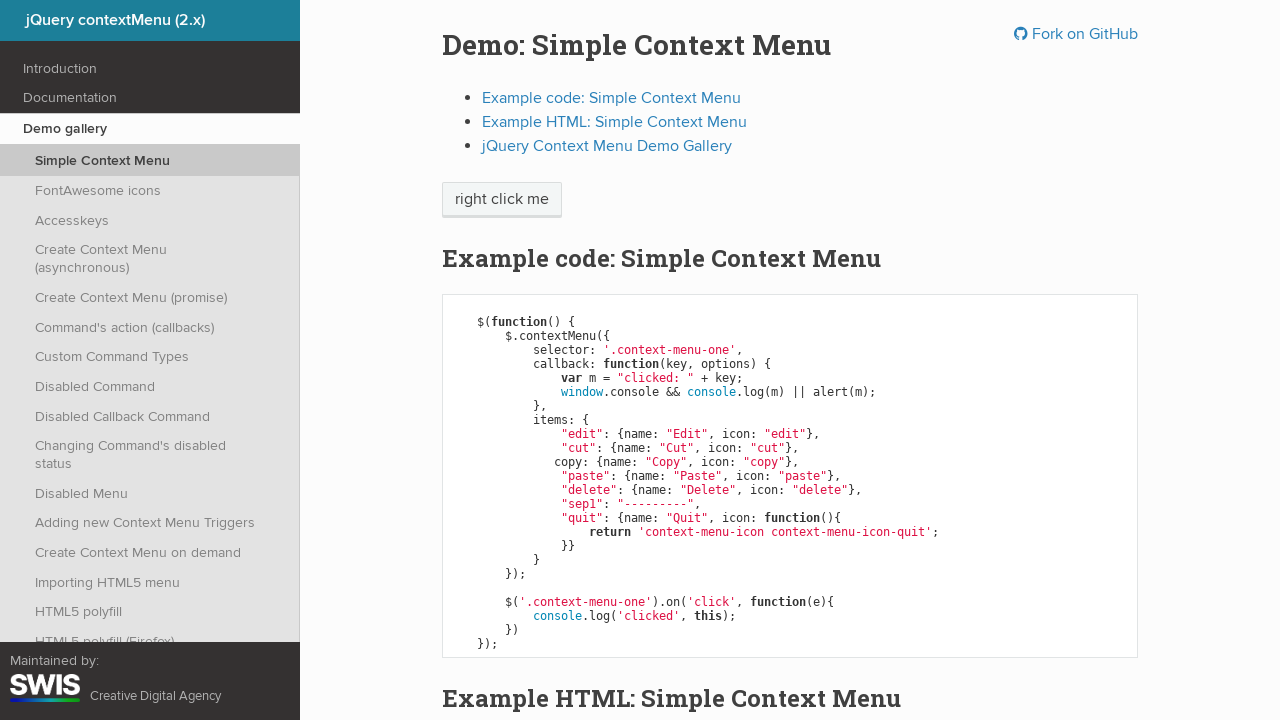

Located the 'right click me' element
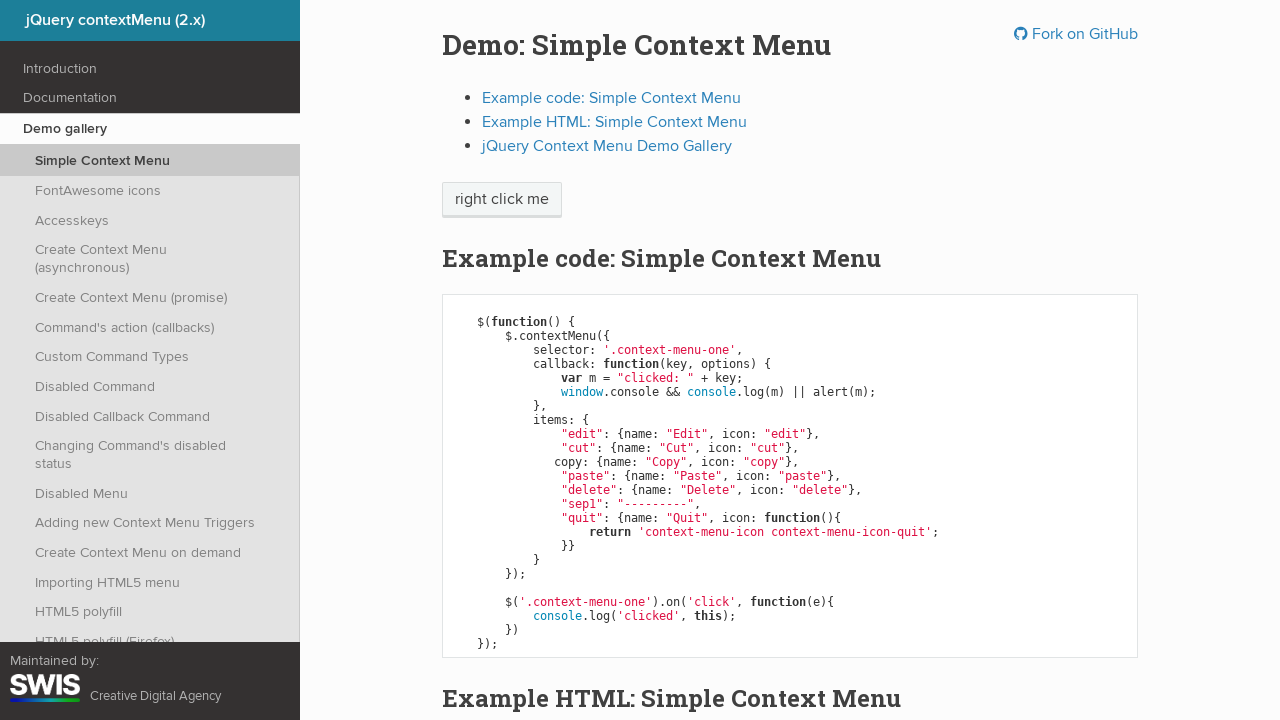

Performed right-click on the target element at (502, 200) on xpath=//span[contains(.,'right click me')]
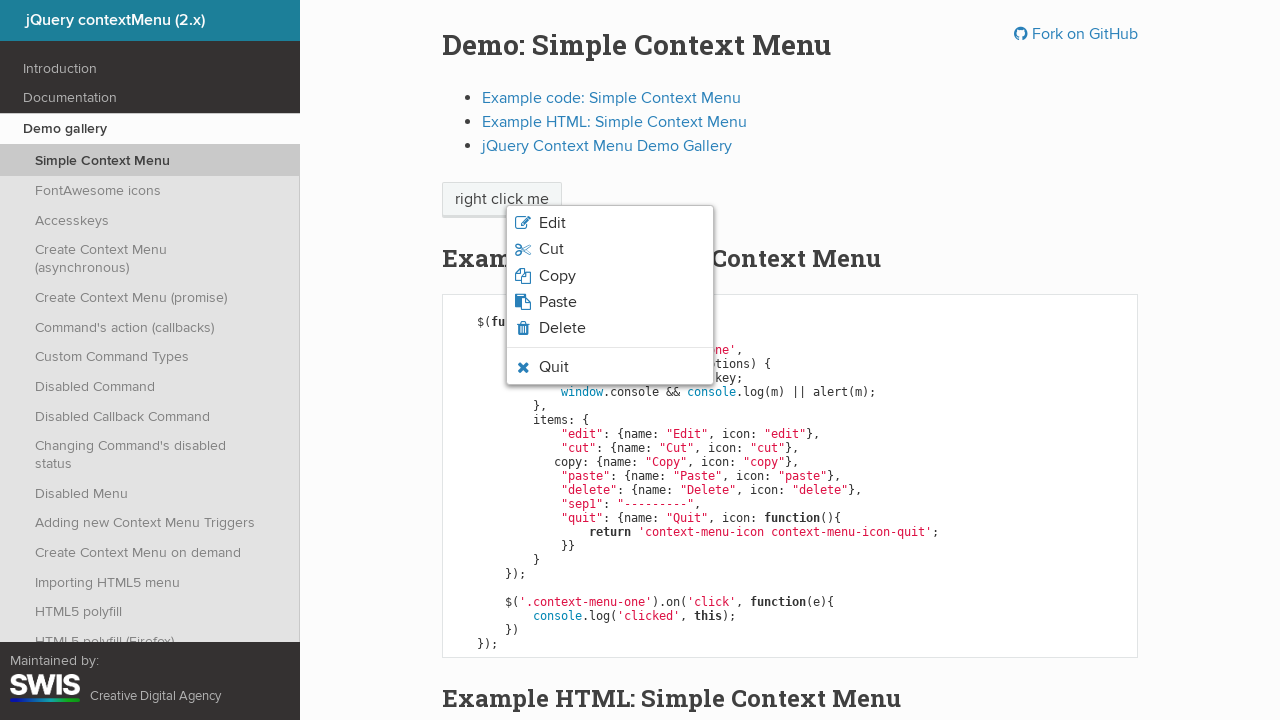

Clicked 'Edit' option from the context menu at (552, 223) on xpath=(//span[contains(.,'Edit')])[2]
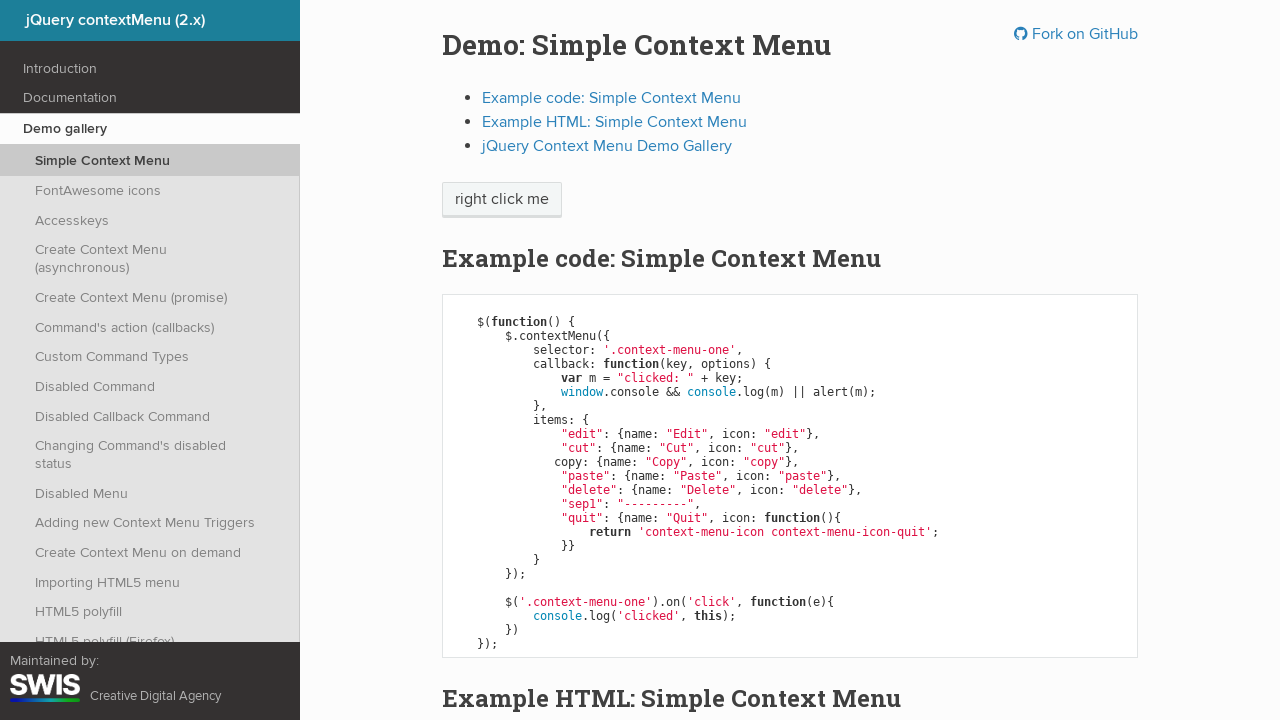

Set up dialog handler to accept alert
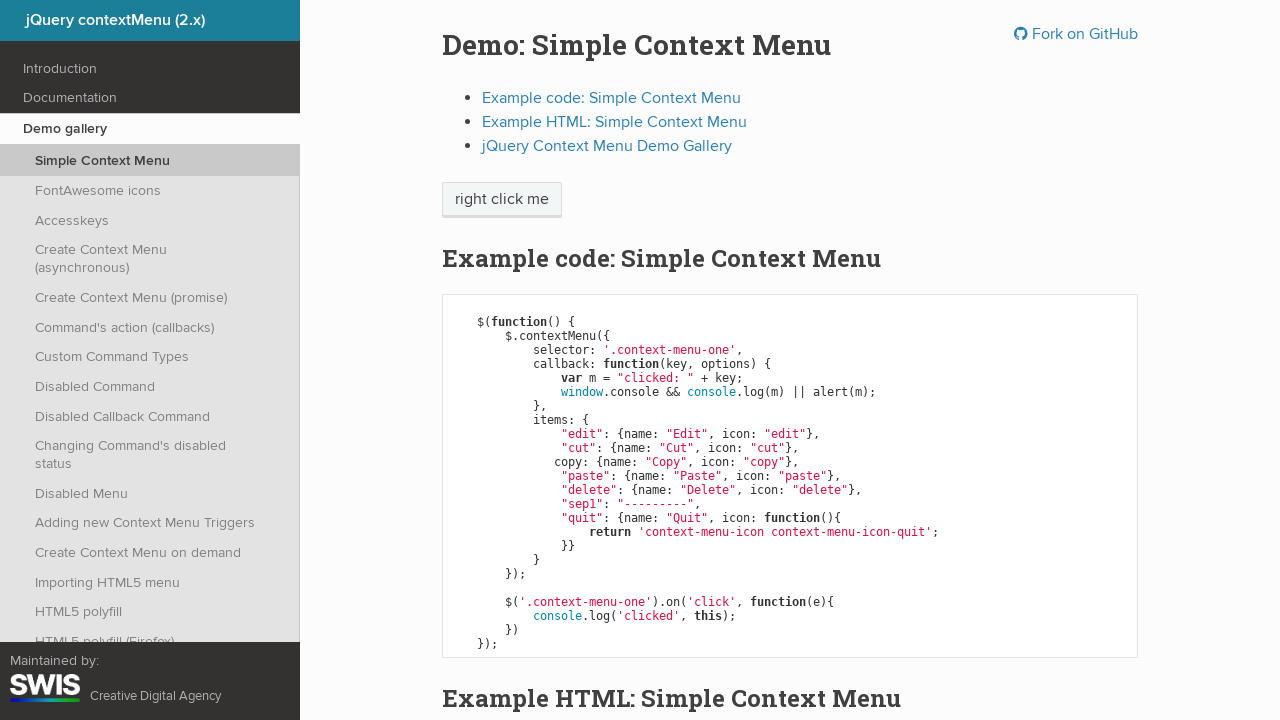

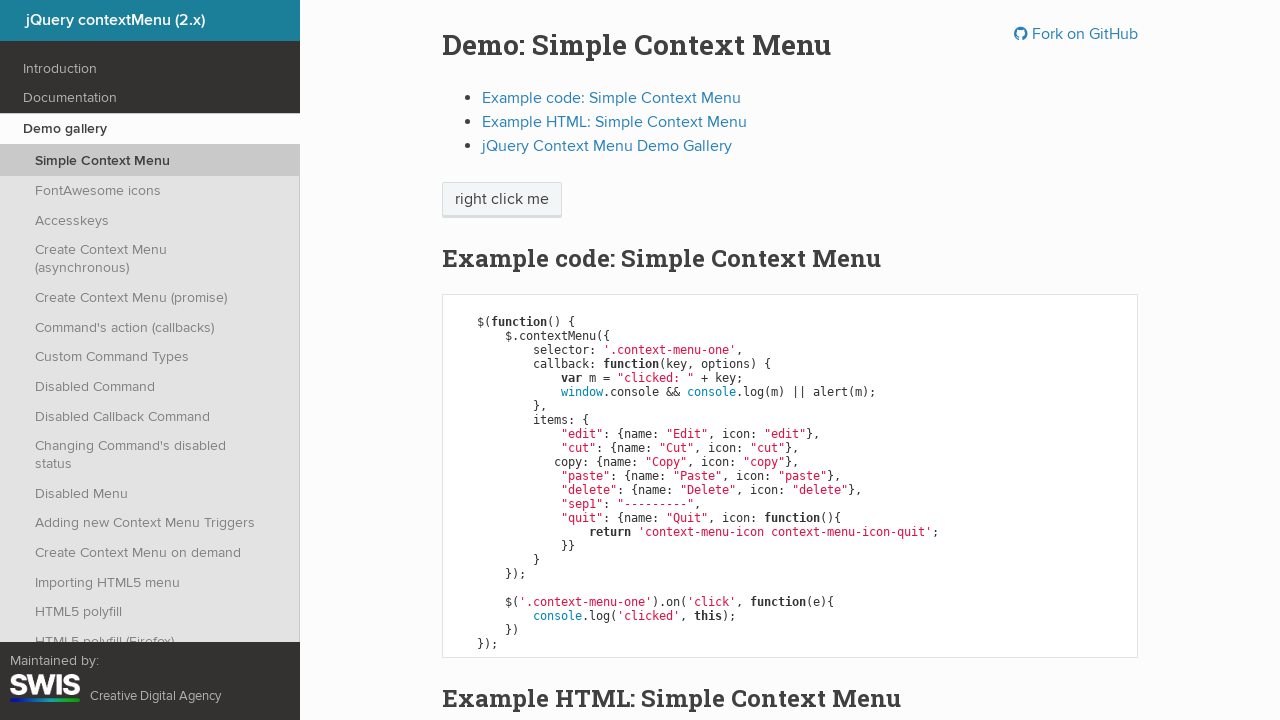